Tests dynamic loading functionality by clicking a start button and waiting for dynamically loaded content to appear

Starting URL: https://the-internet.herokuapp.com/dynamic_loading/2

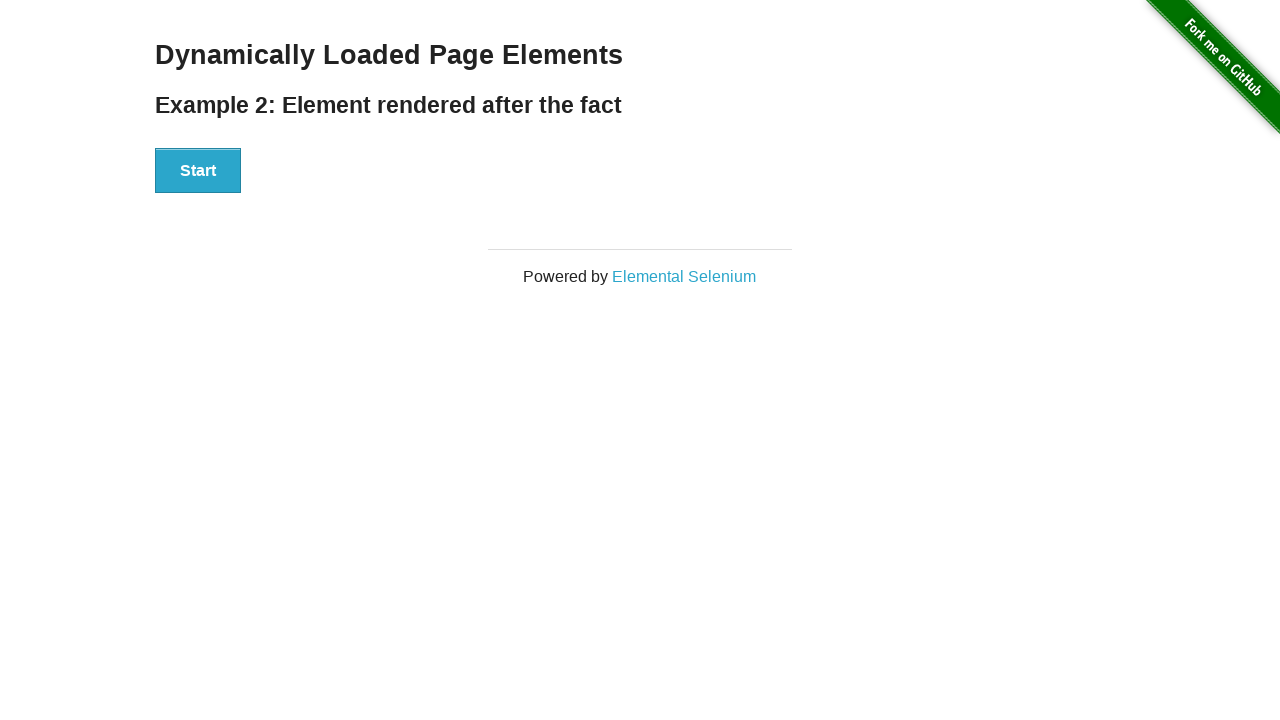

Navigated to dynamic loading test page
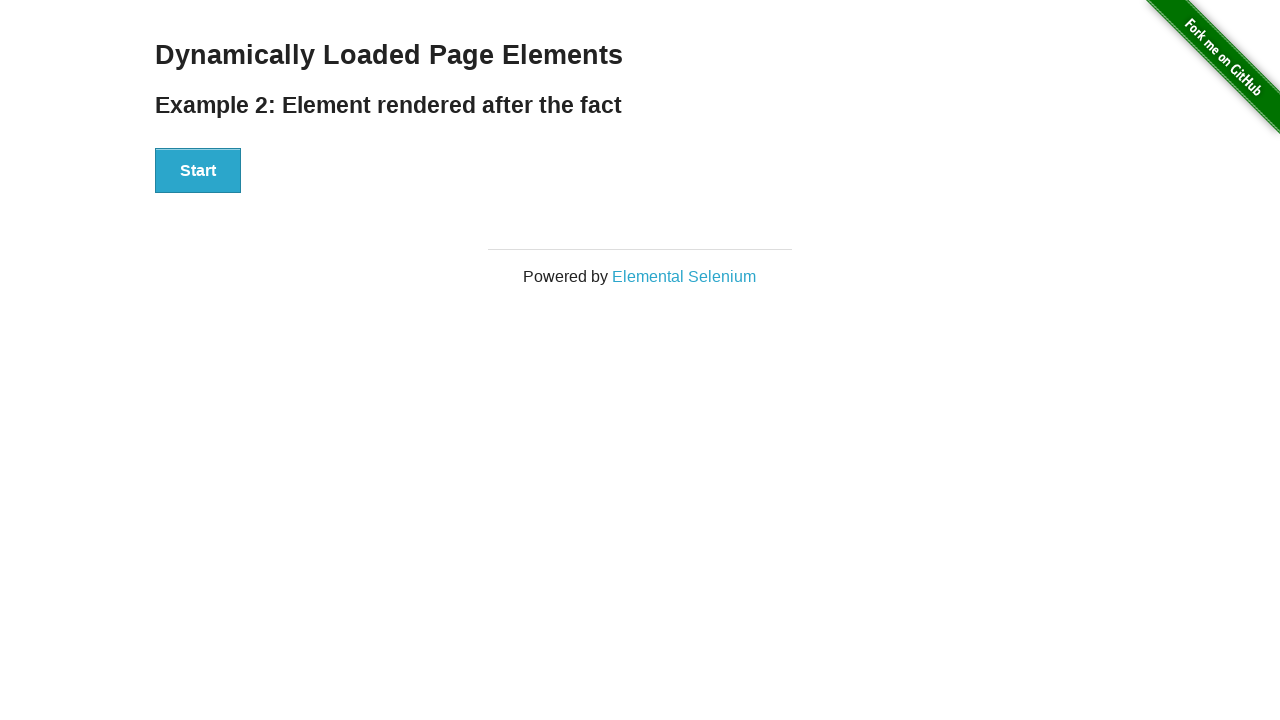

Clicked start button to trigger dynamic loading at (198, 171) on #start > button
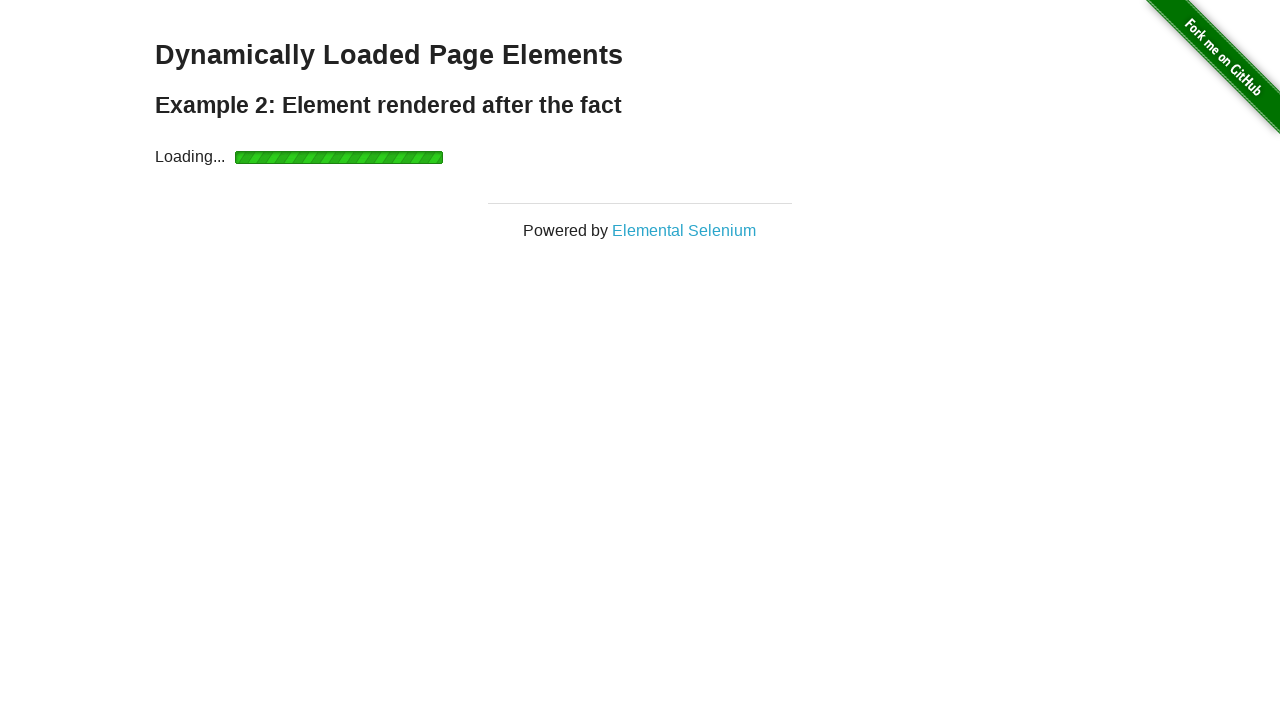

Dynamically loaded content appeared on page
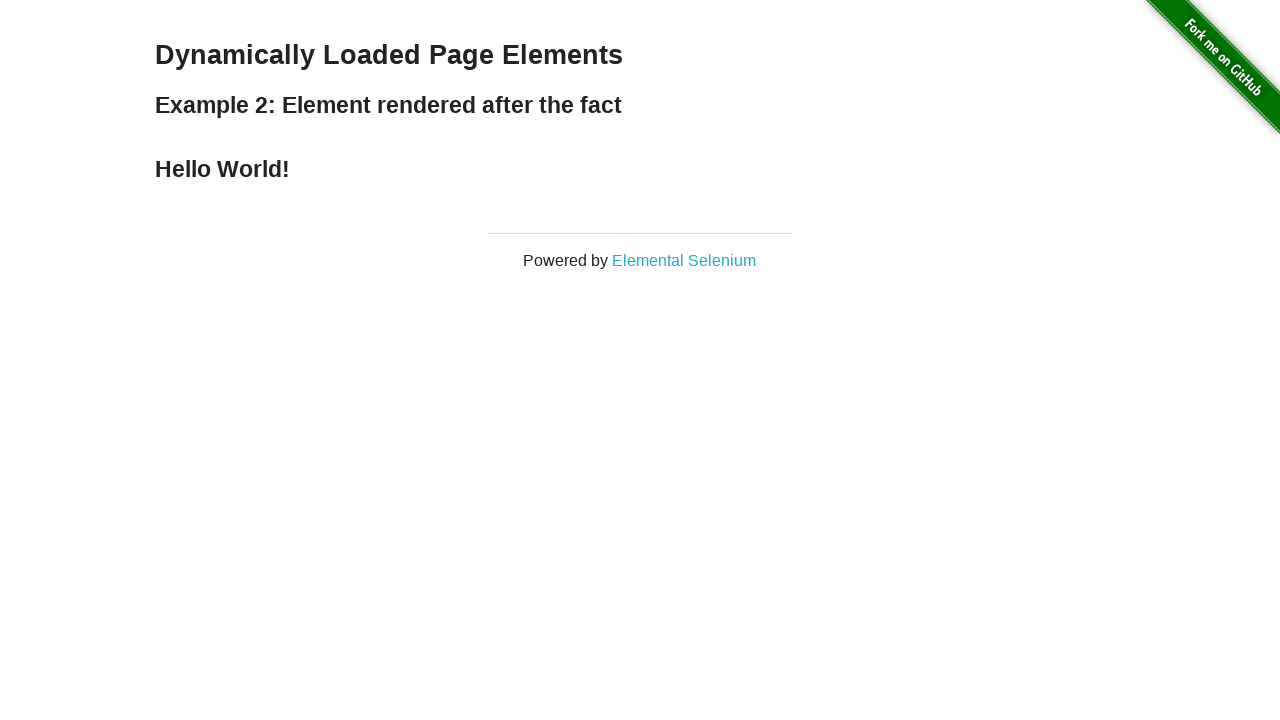

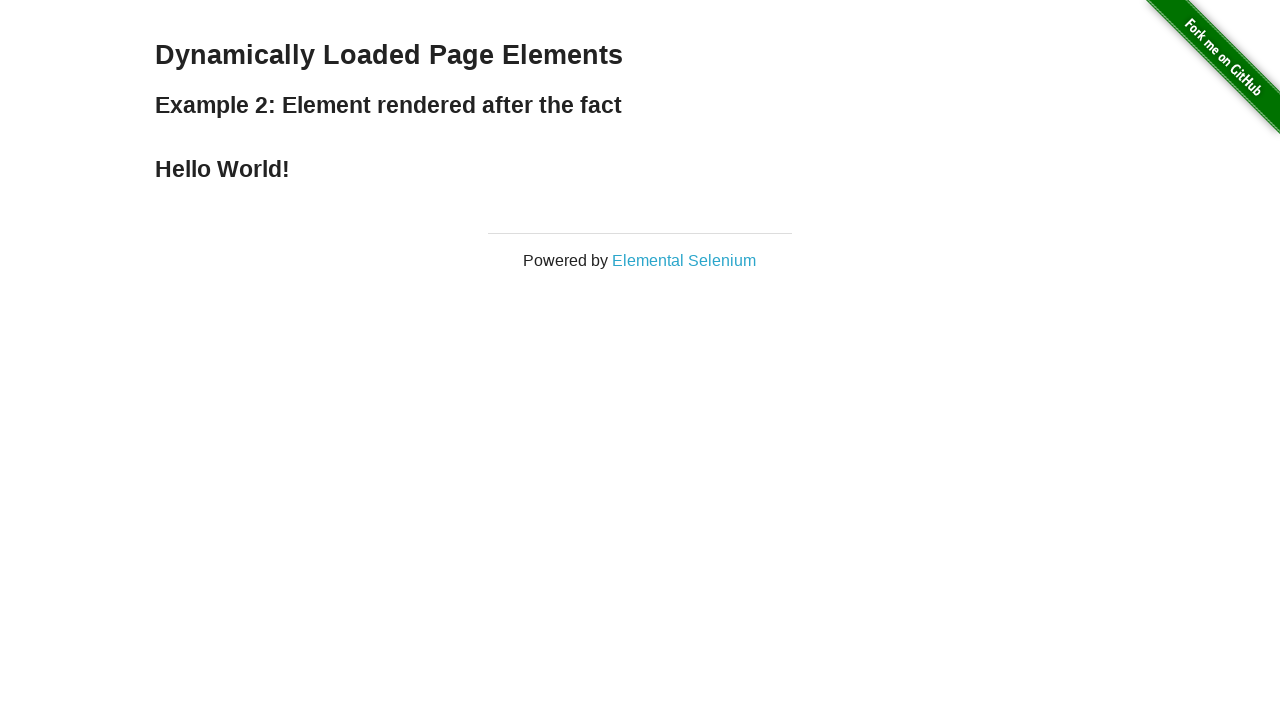